Tests handling of multiple browser tabs by clicking a link that opens a new window, verifying content in the new tab, closing it, and confirming return to the main page.

Starting URL: https://practice.expandtesting.com/windows

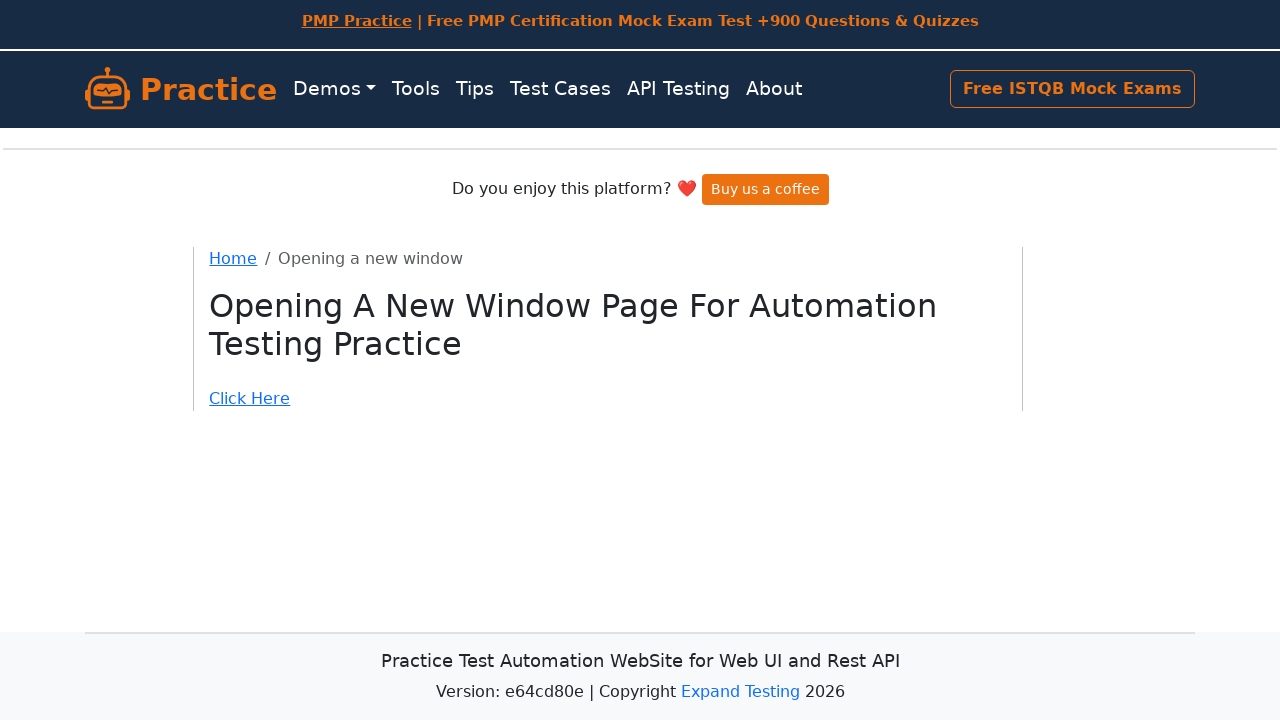

Stored main page URL for later verification
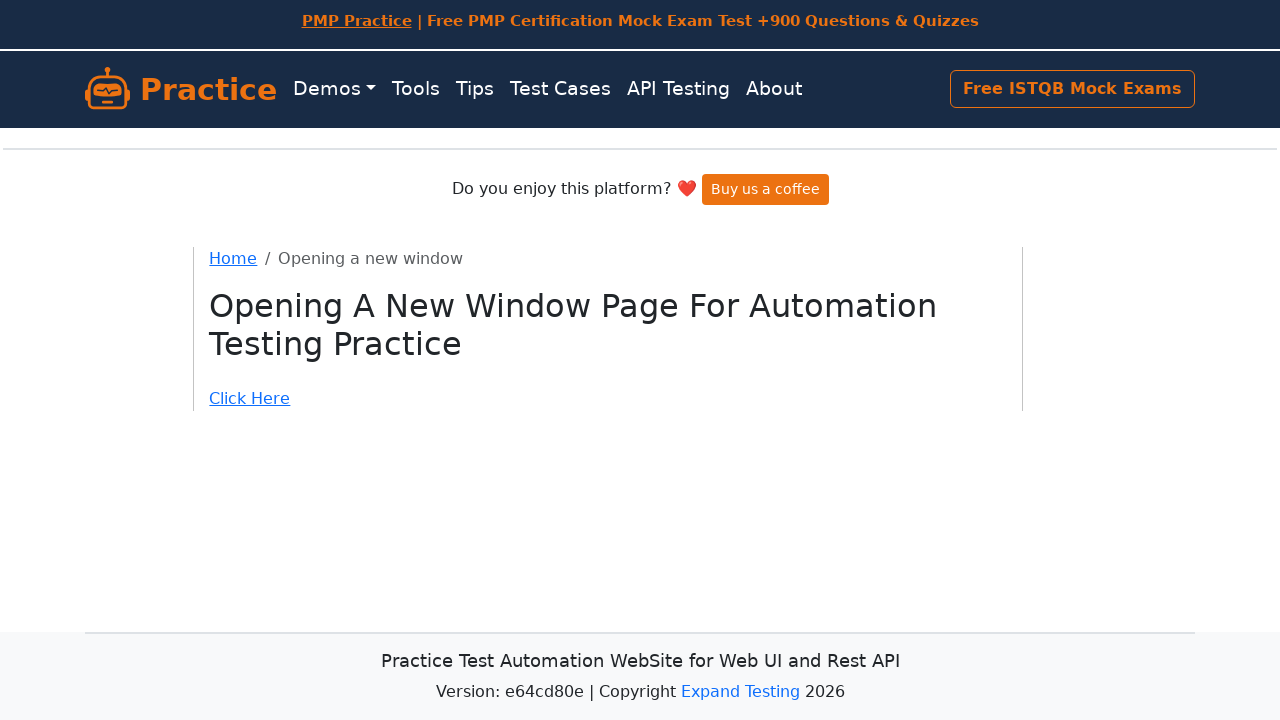

Clicked 'Click Here' button to open new tab at (608, 399) on internal:text="Click Here"i
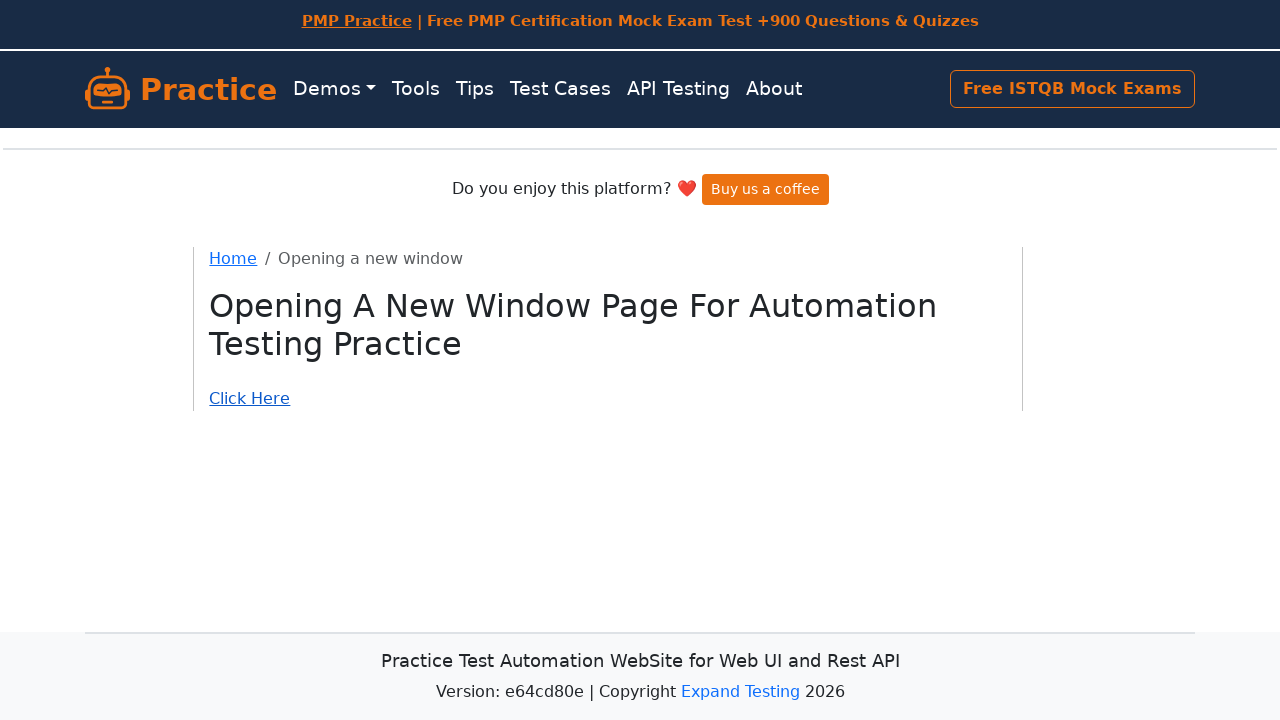

Got reference to newly opened page
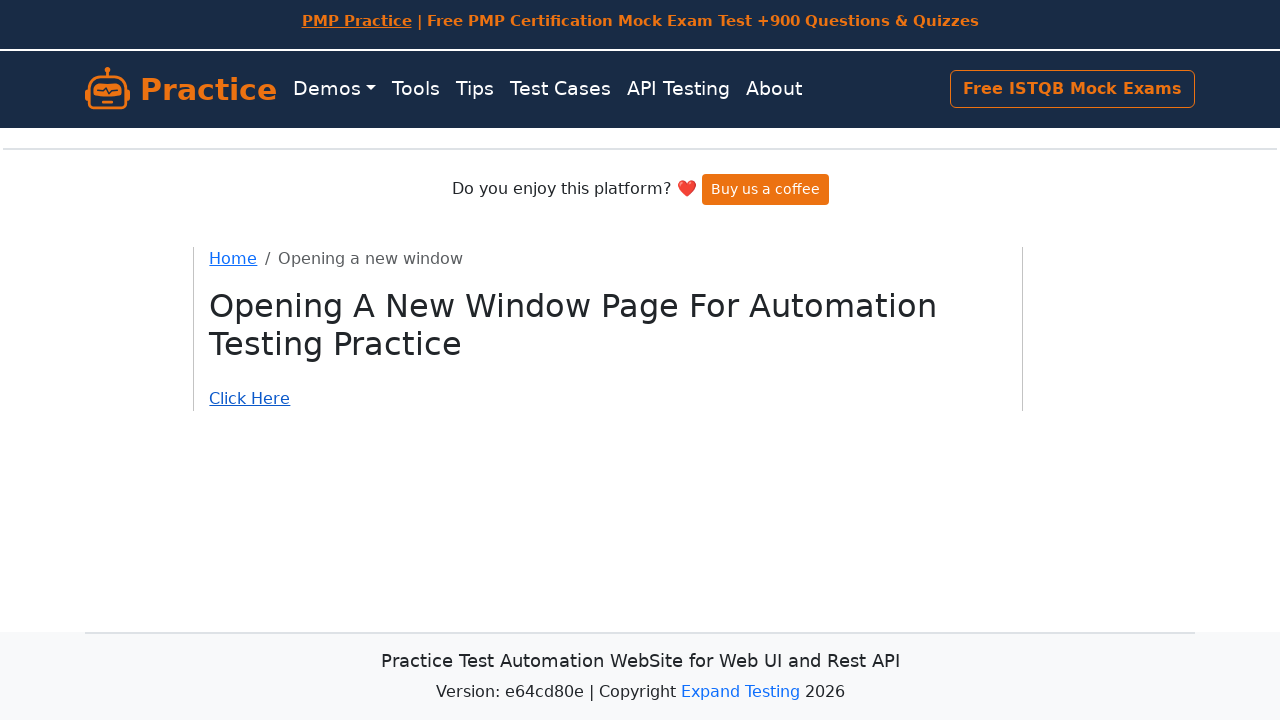

New page finished loading
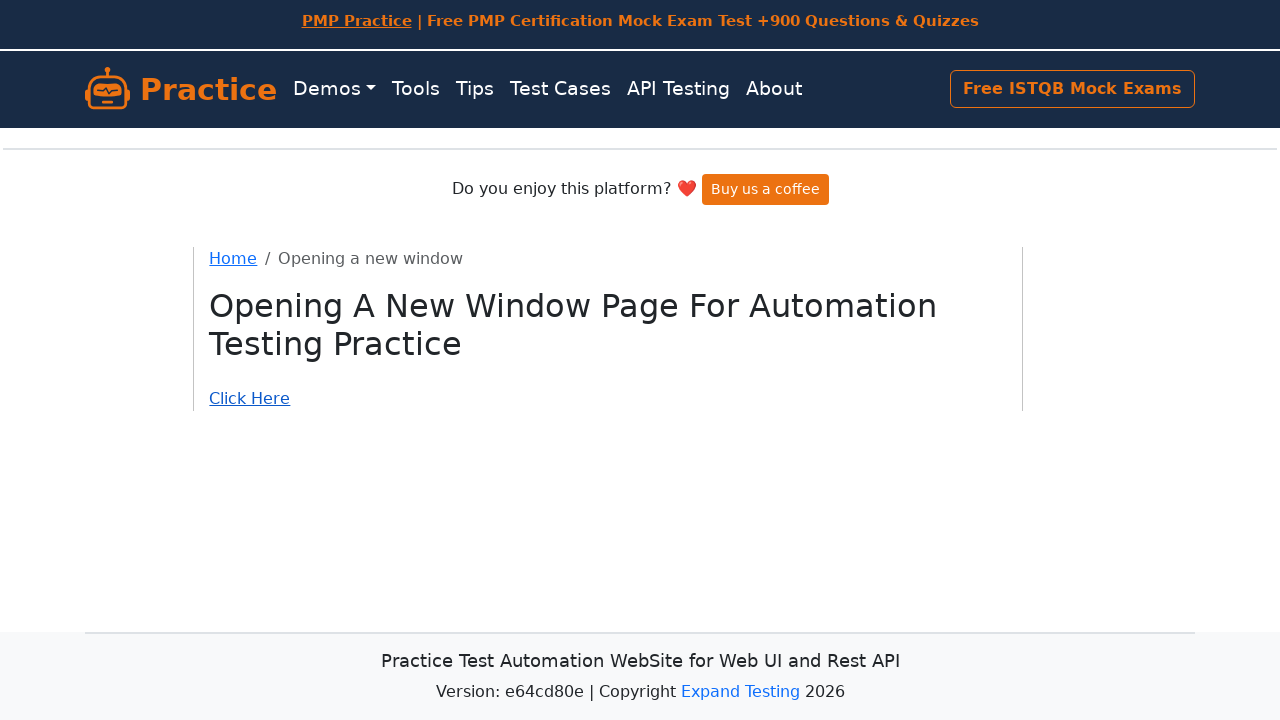

Retrieved text content from new page's example element
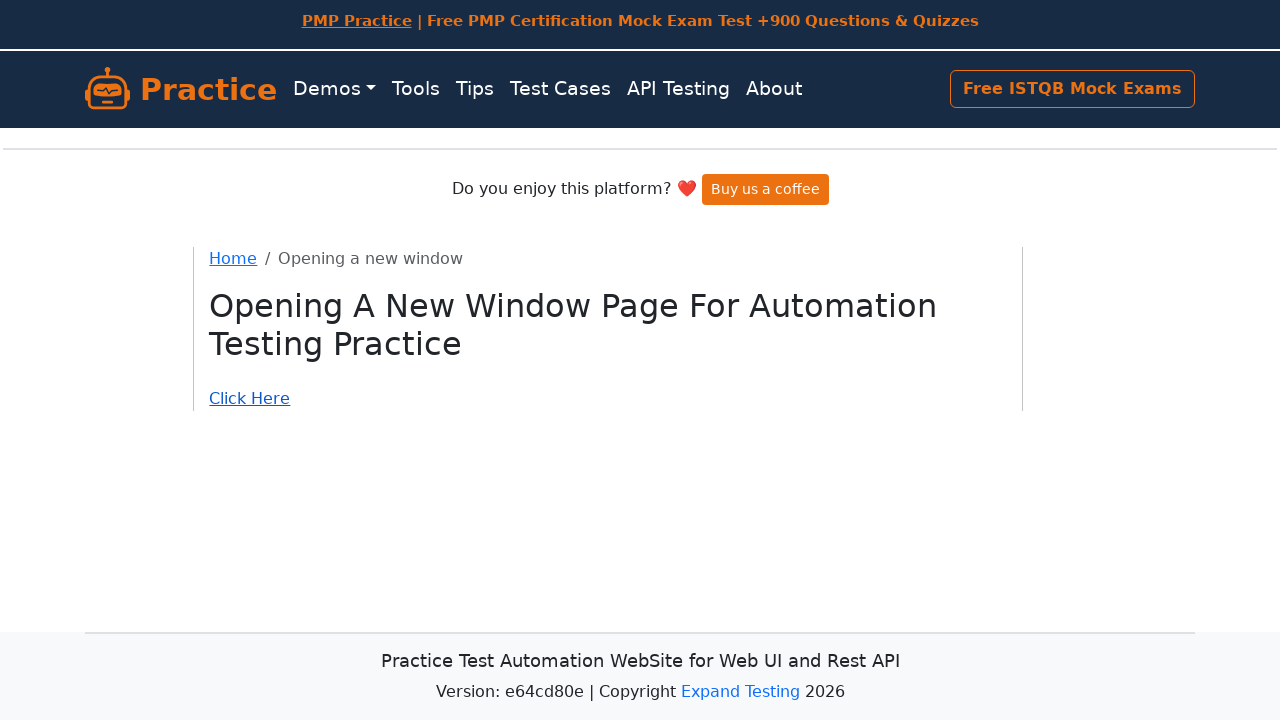

Verified expected text content in new page
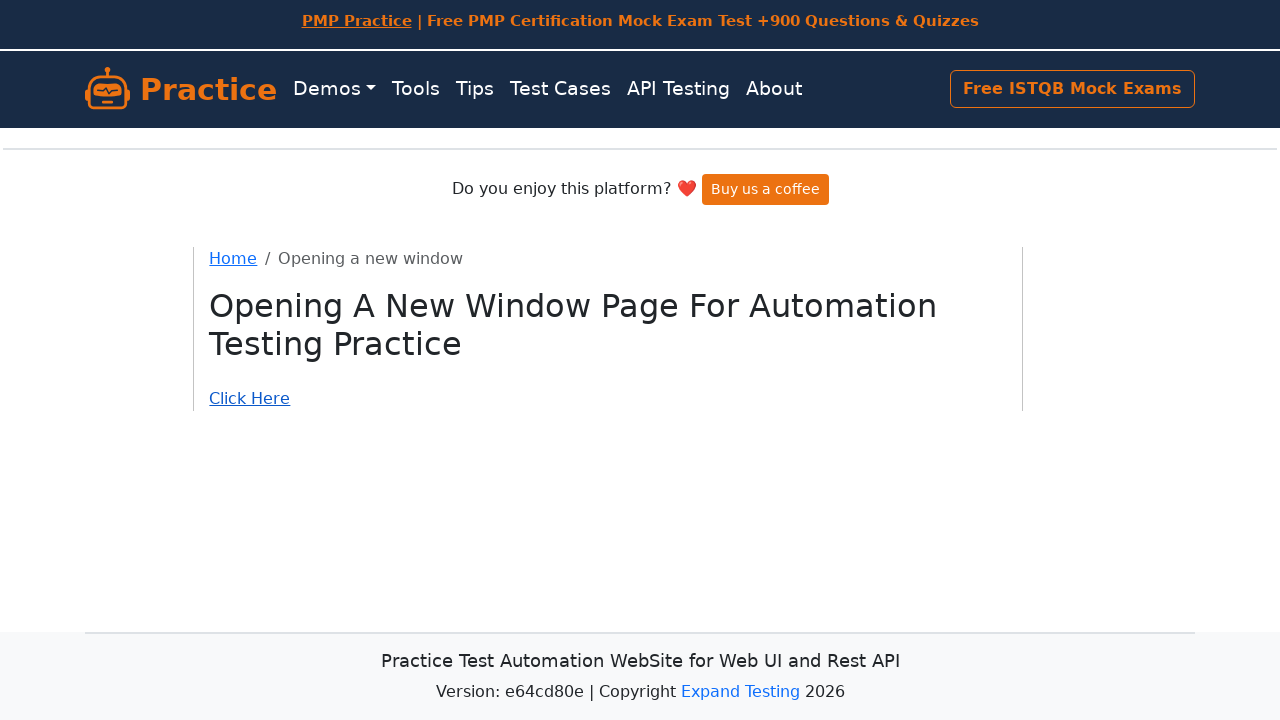

Closed the new tab
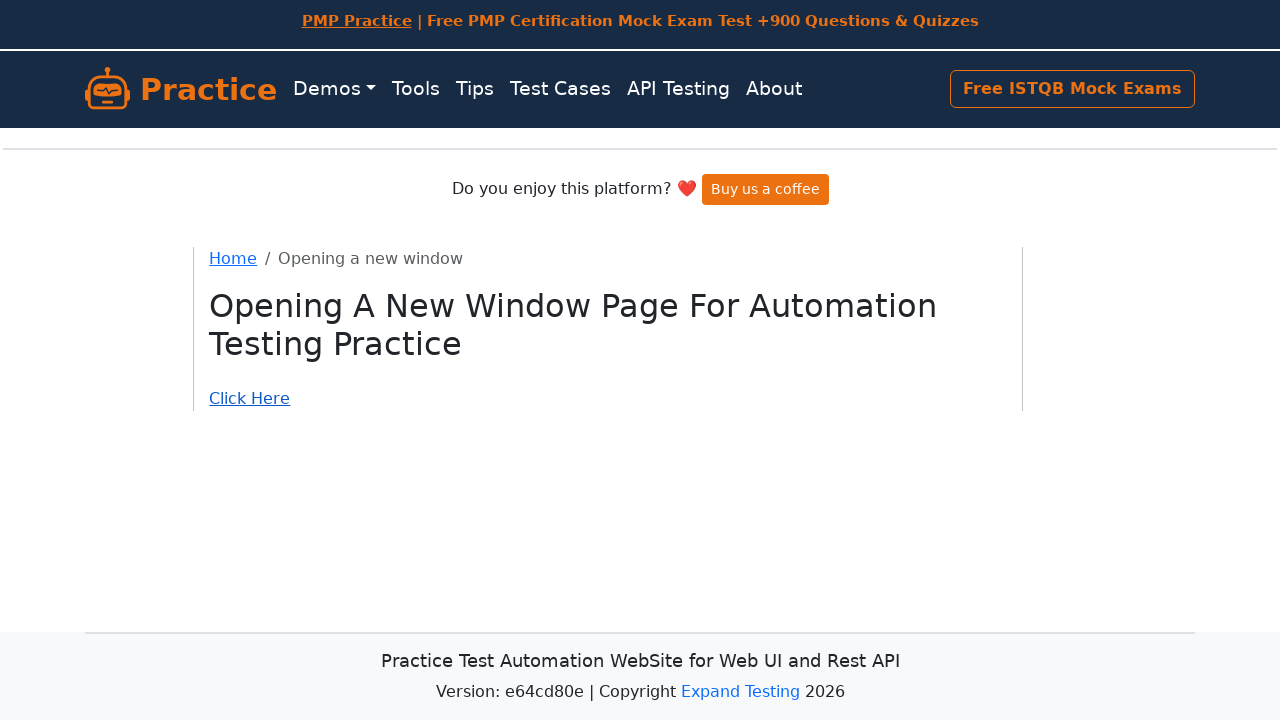

Verified URL matches main page URL after closing new tab
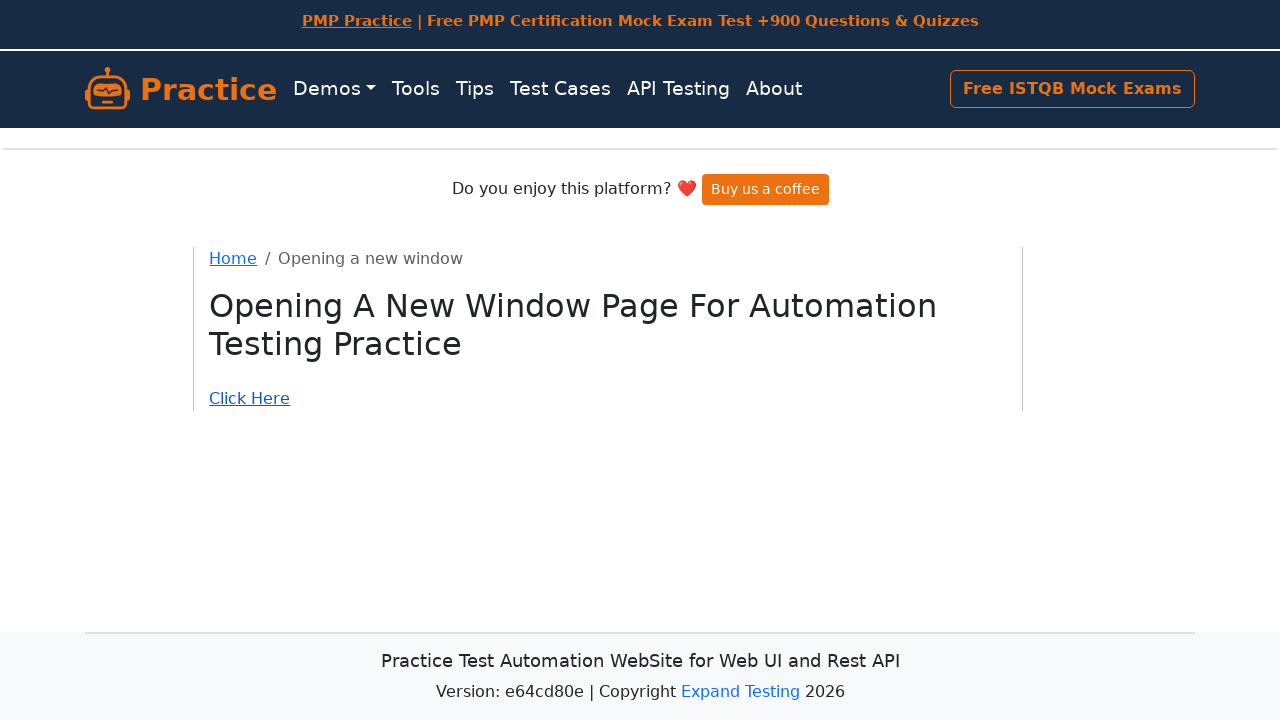

Verified heading 'Opening a new window' is visible on main page
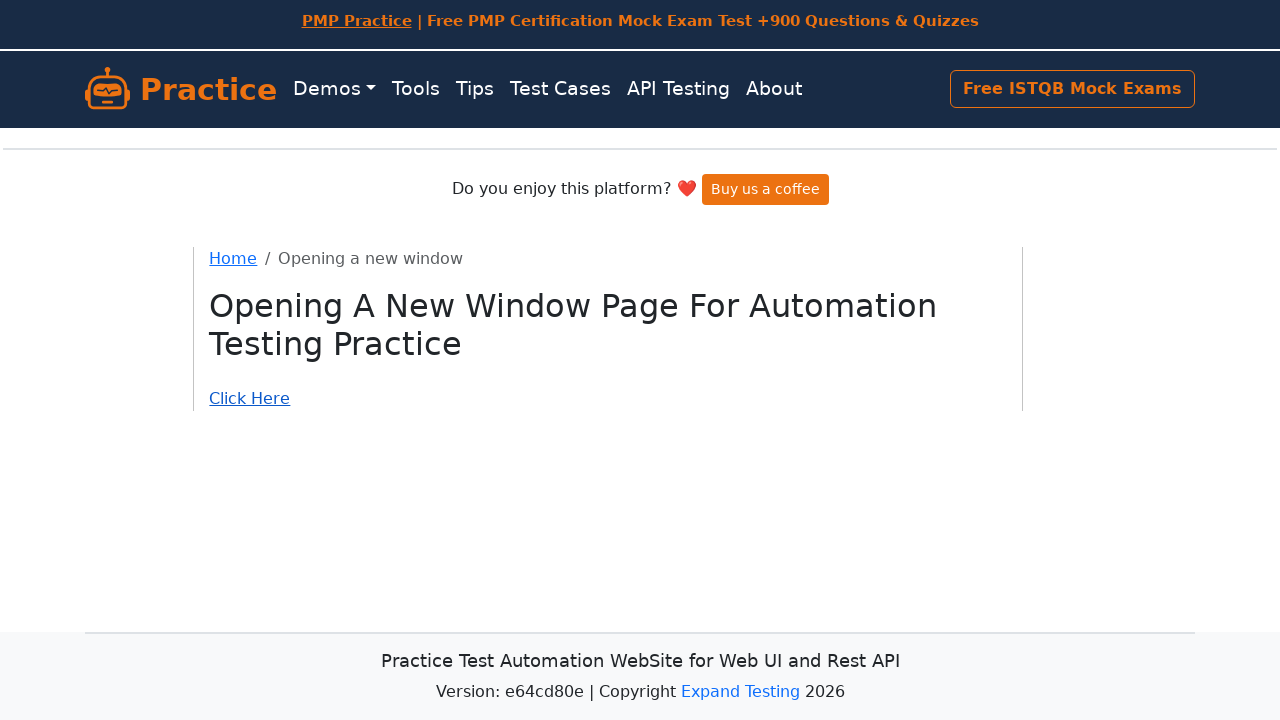

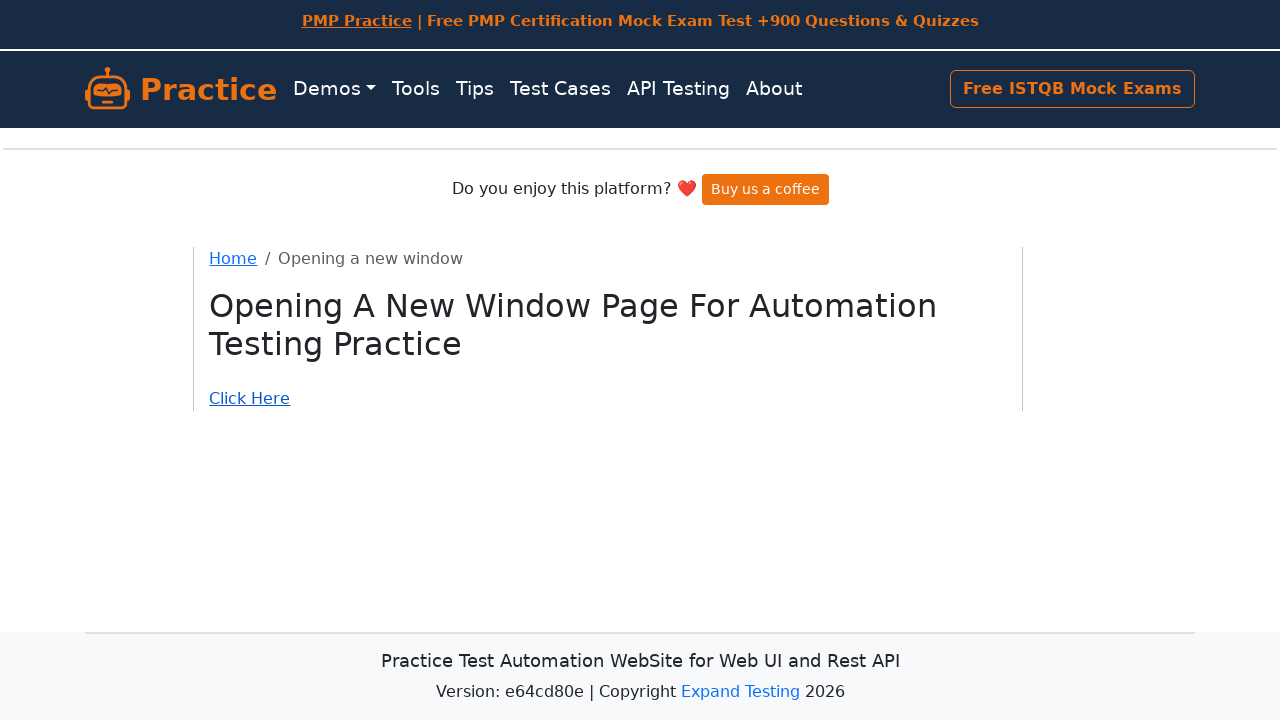